Tests JavaScript execution by filling form fields and selecting dropdown items using JS

Starting URL: https://testautomationpractice.blogspot.com/

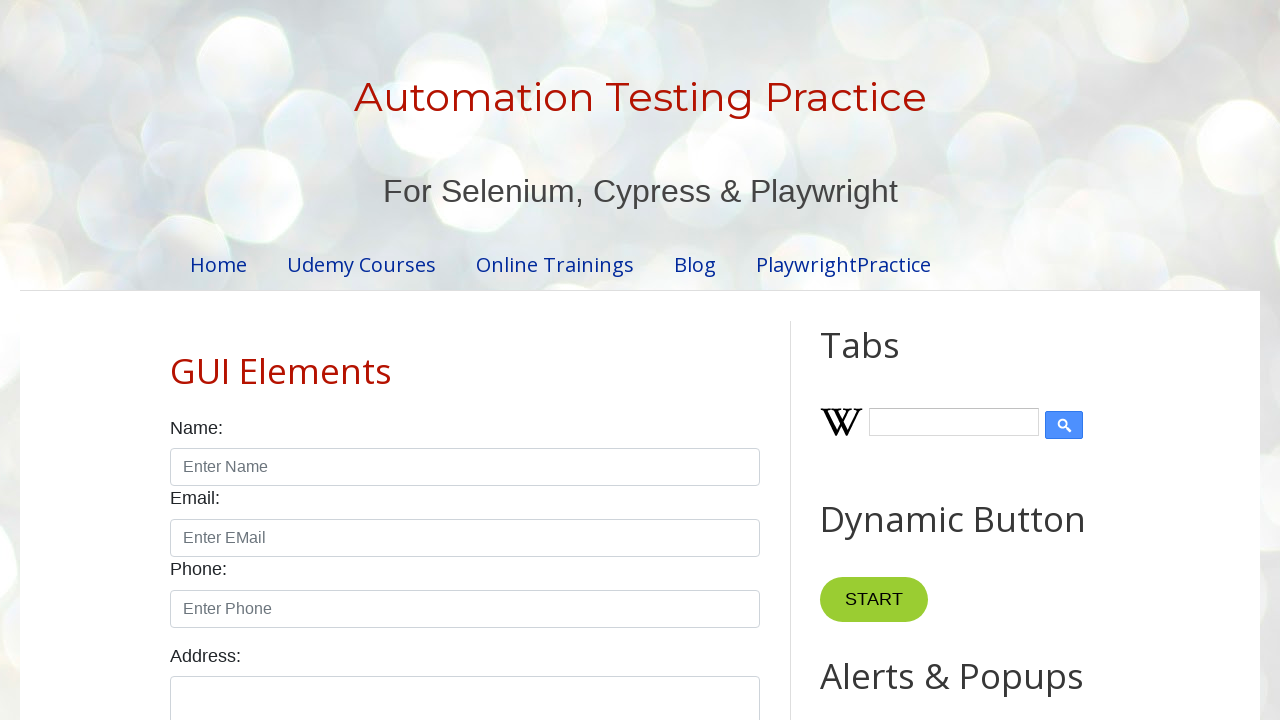

Clicked 'start' button using JavaScript execution
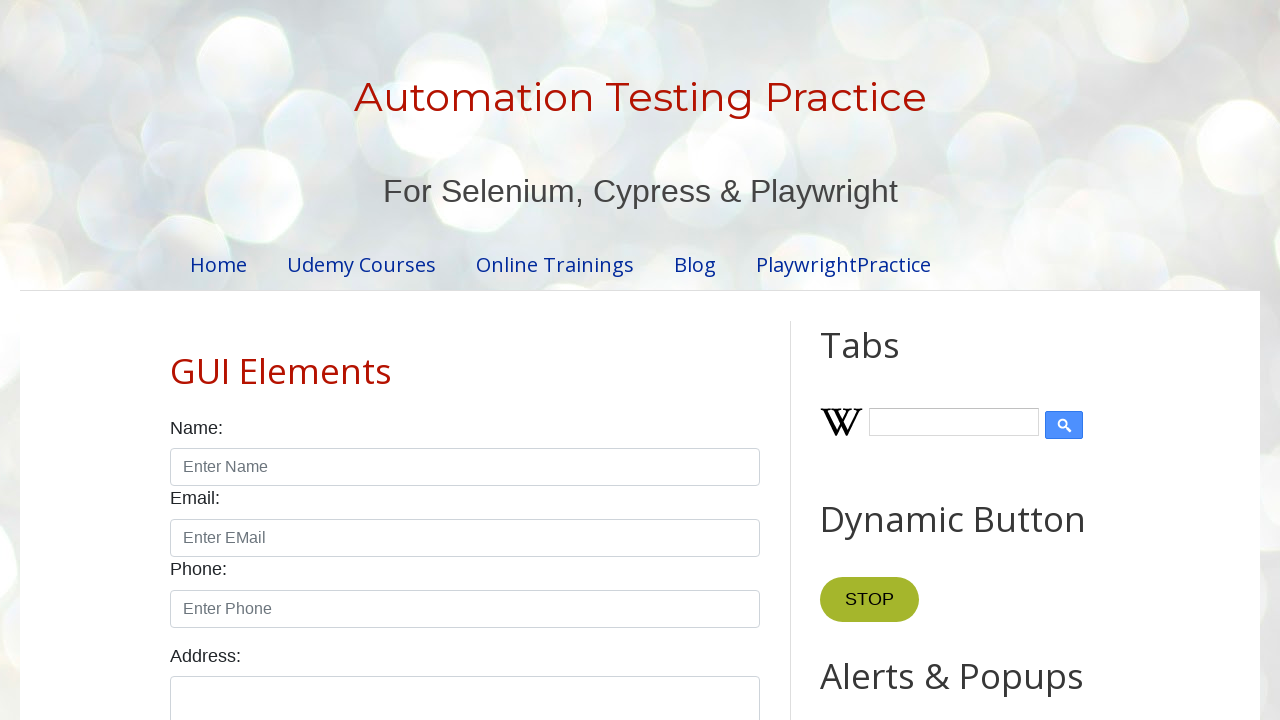

Set name input field value to 'John' using JavaScript
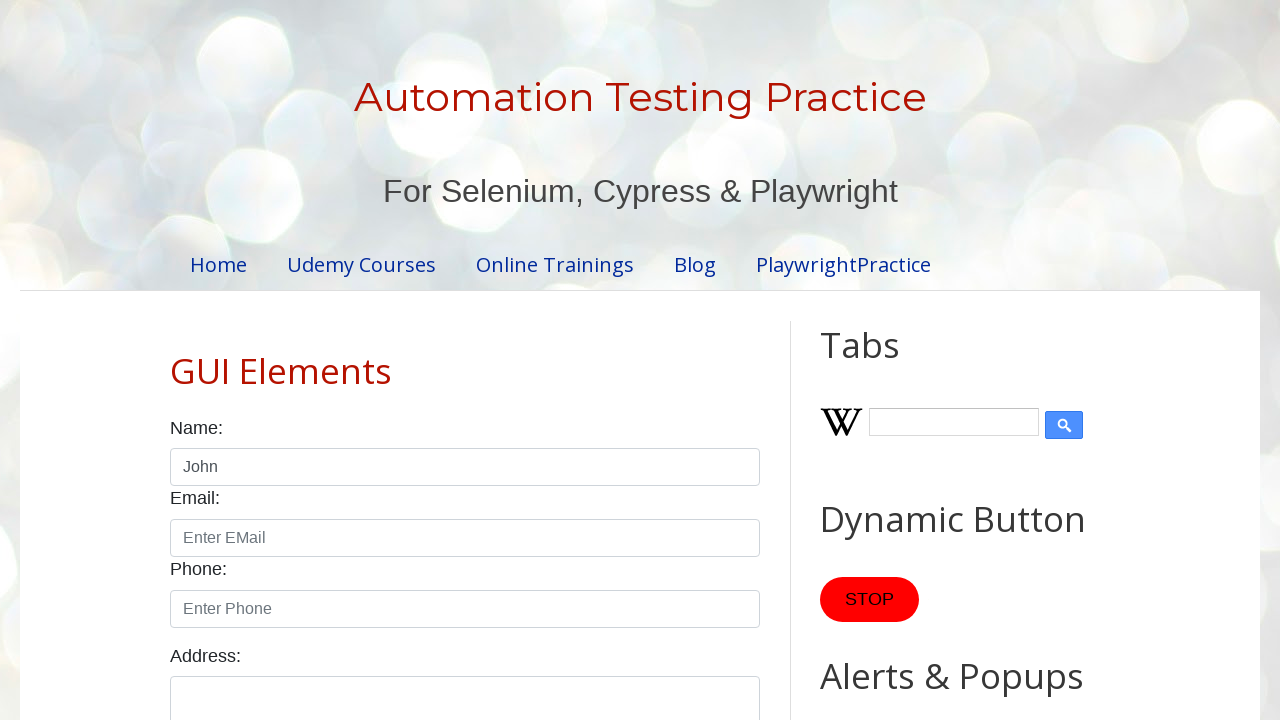

Scrolled down to position 2000 pixels
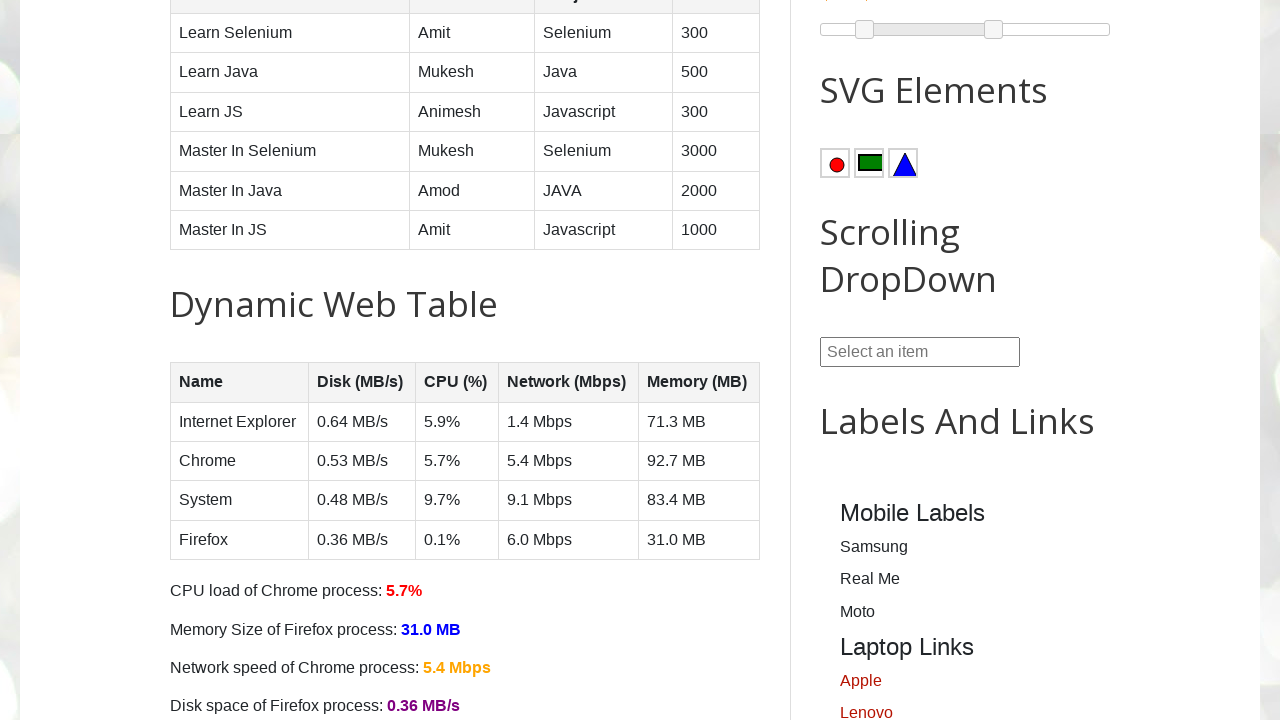

Waited for combo box to become visible
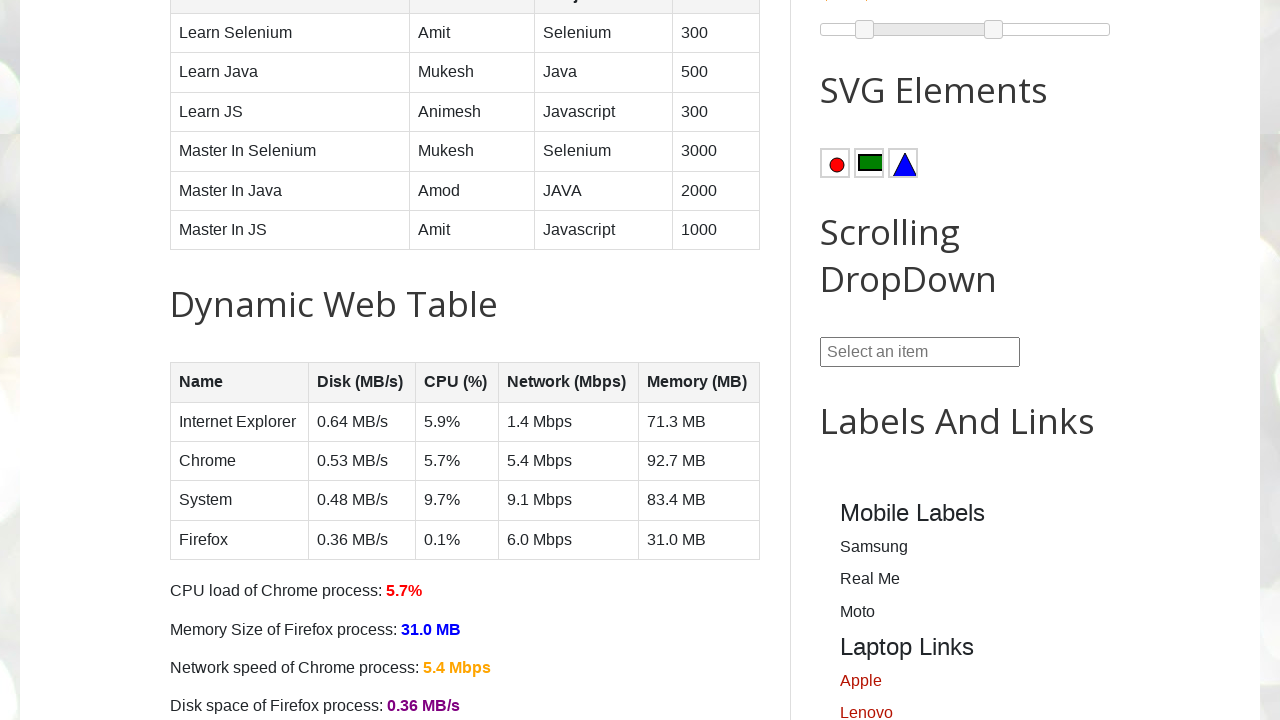

Clicked on combo box to open dropdown at (920, 352) on #comboBox
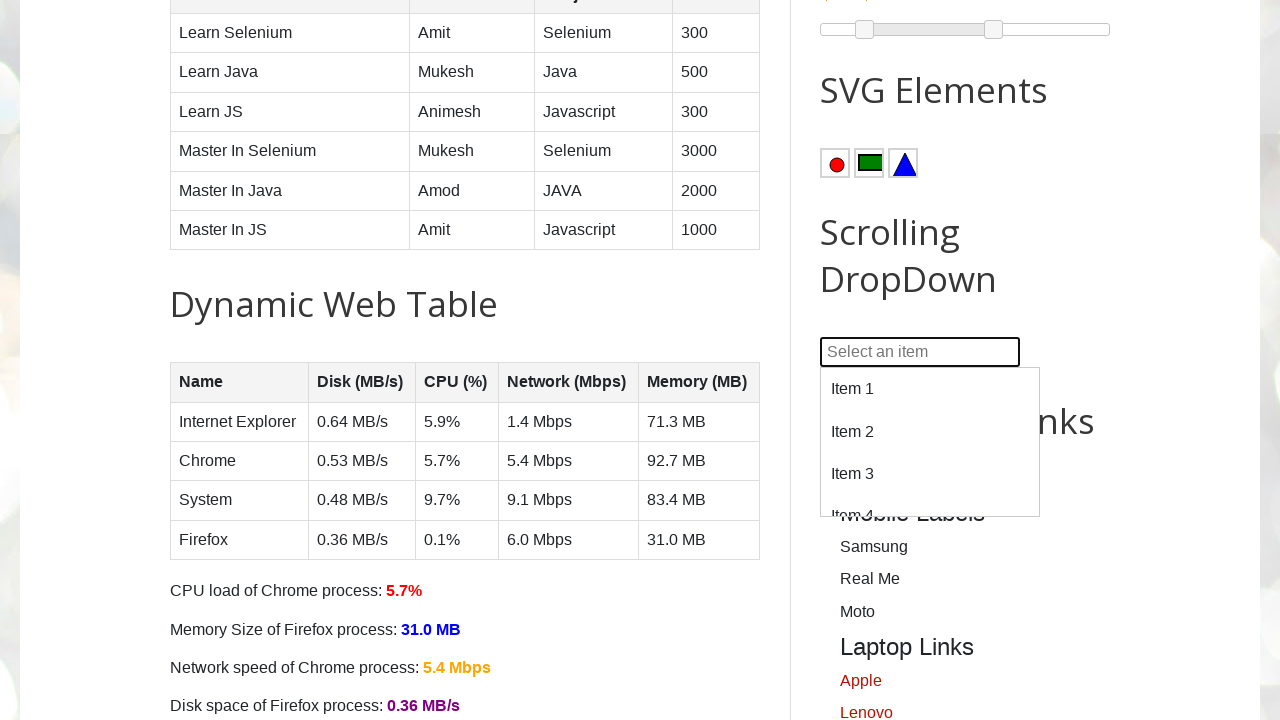

Selected 'Item 11' from dropdown menu at (930, 442) on xpath=//div[@id='dropdown']/div[text()='Item 11']
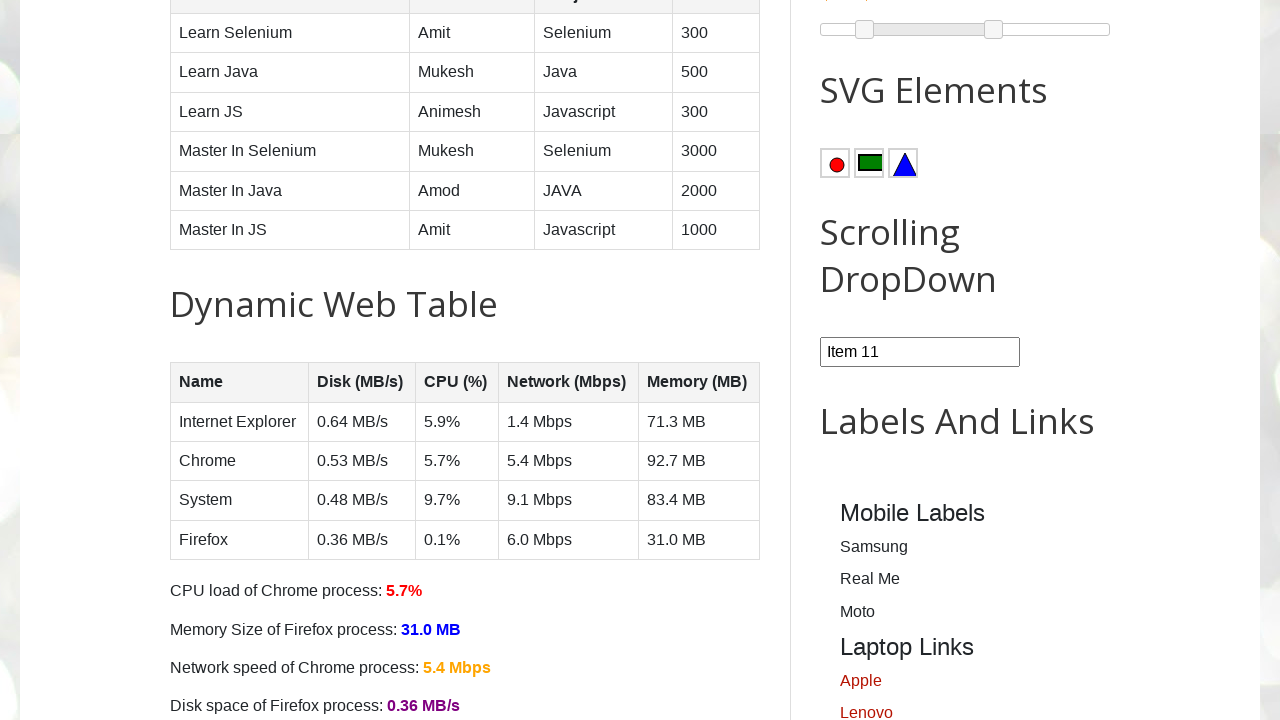

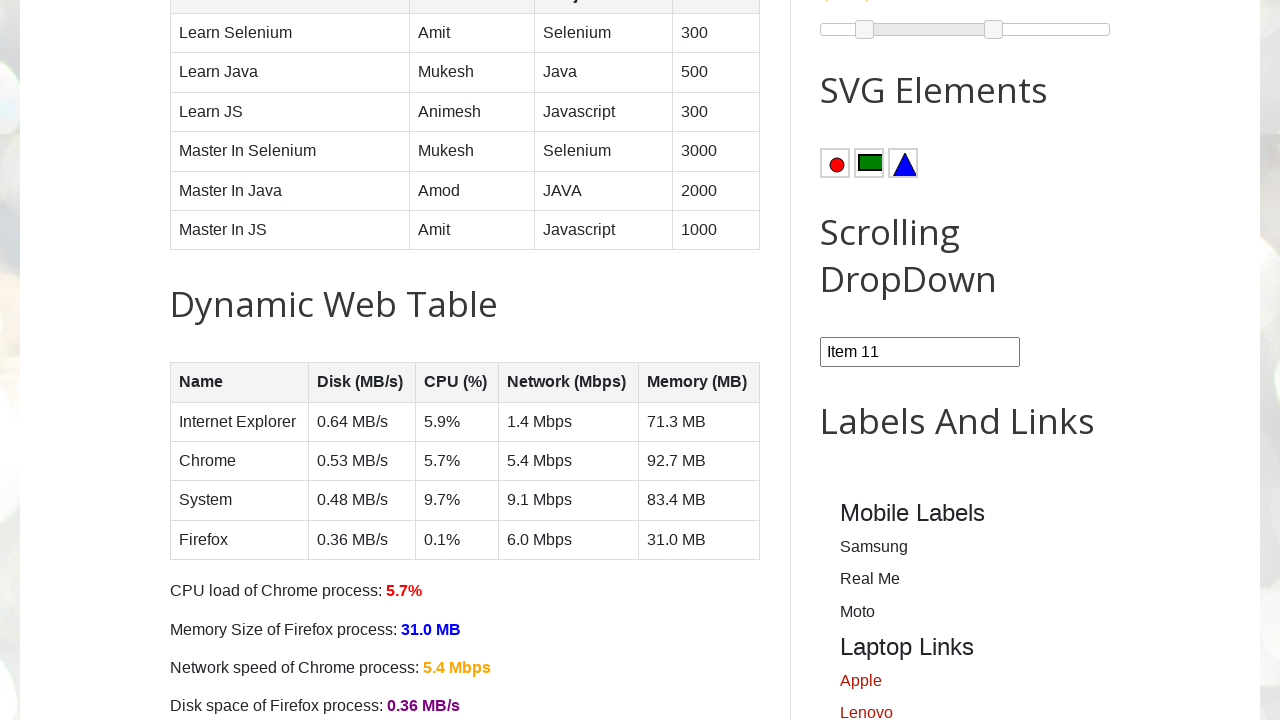